Enters Hebrew text in Google Translate and clicks on the input field

Starting URL: https://translate.google.co.il/

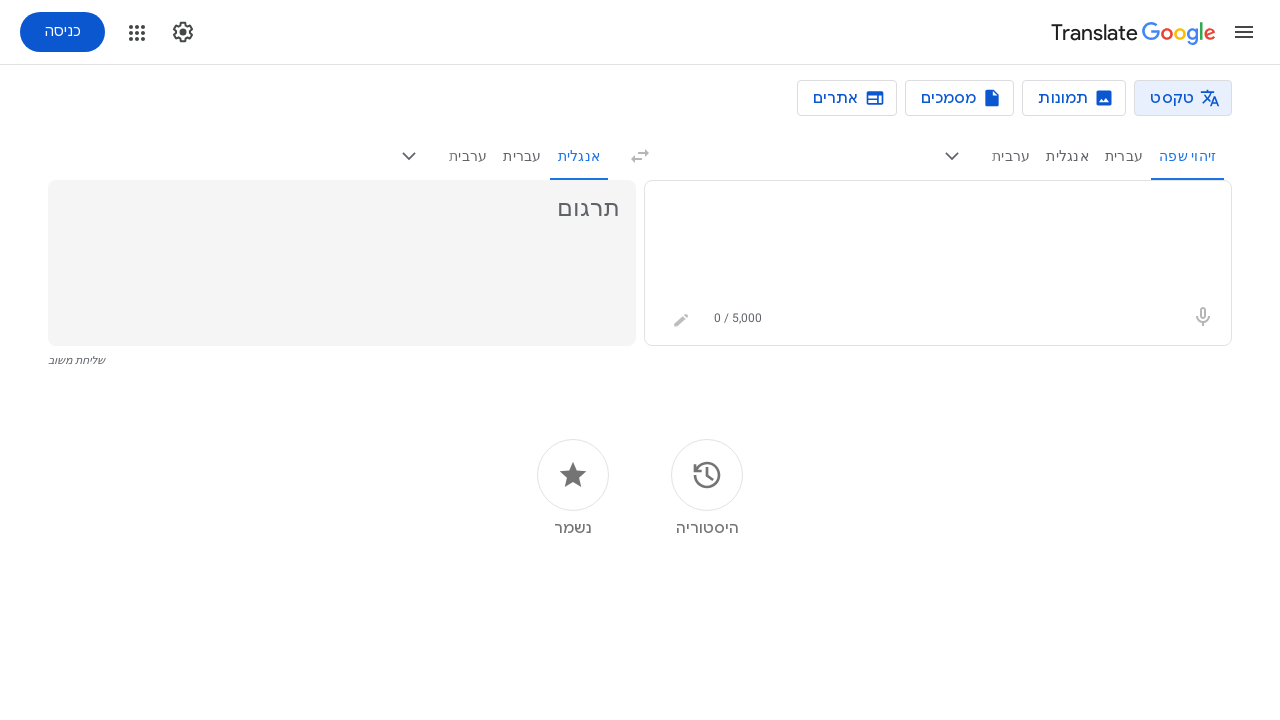

Filled input field with Hebrew text 'שלום עולם, מה נשמע היום' on .er8xn
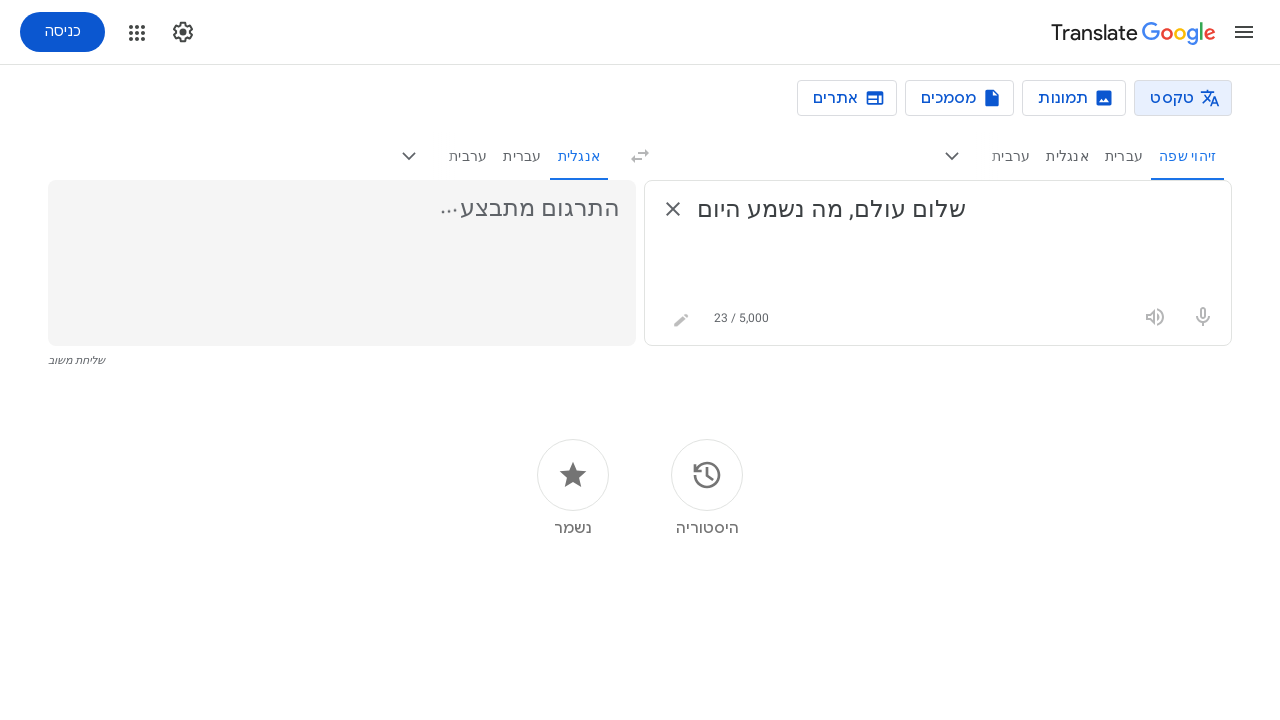

Clicked on the input field in Google Translate at (956, 209) on .er8xn
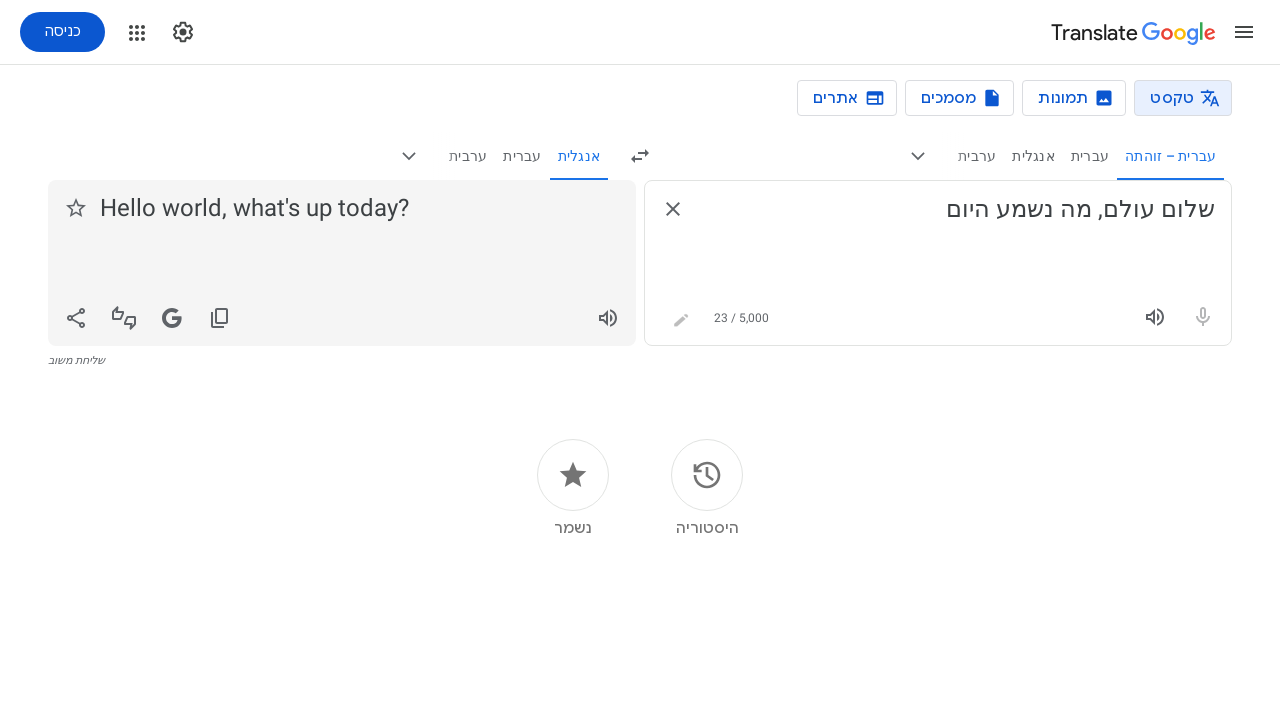

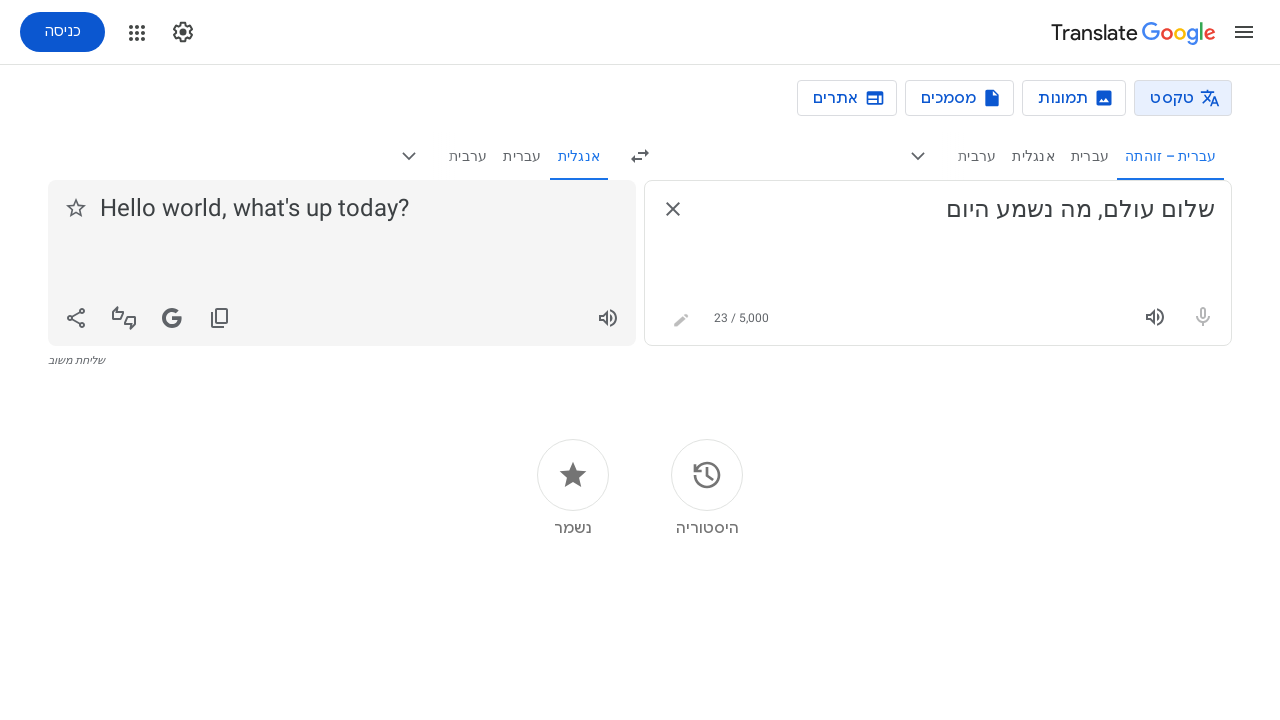